Tests data table sorting in ascending order by clicking the dues column header using class selectors (table with semantic class attributes)

Starting URL: http://the-internet.herokuapp.com/tables

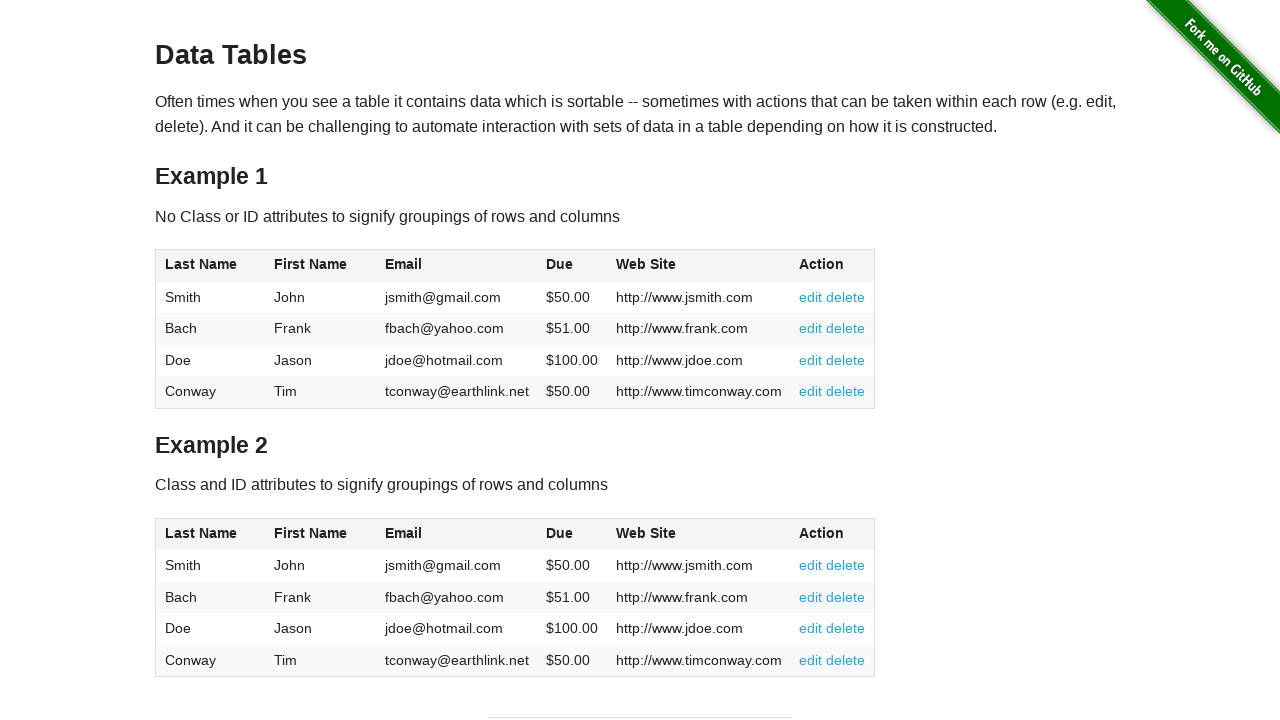

Clicked dues column header to sort in ascending order at (560, 533) on #table2 thead .dues
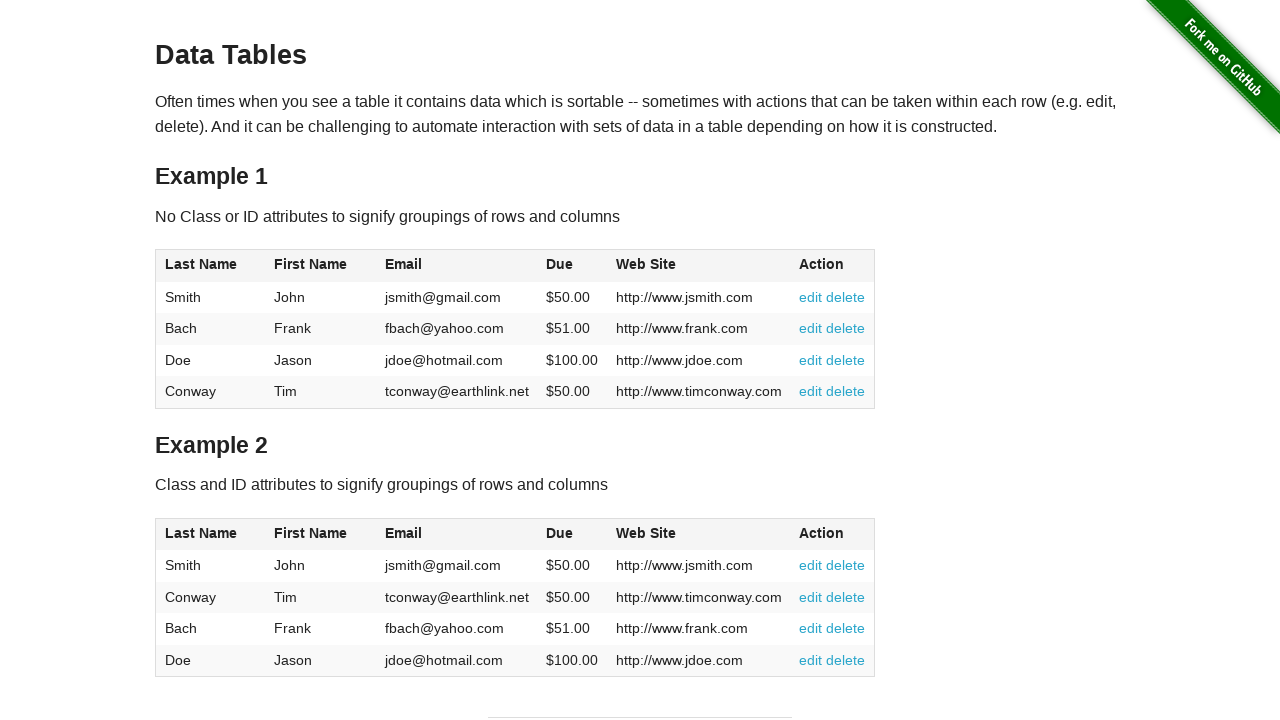

Dues column cells in table body are now visible
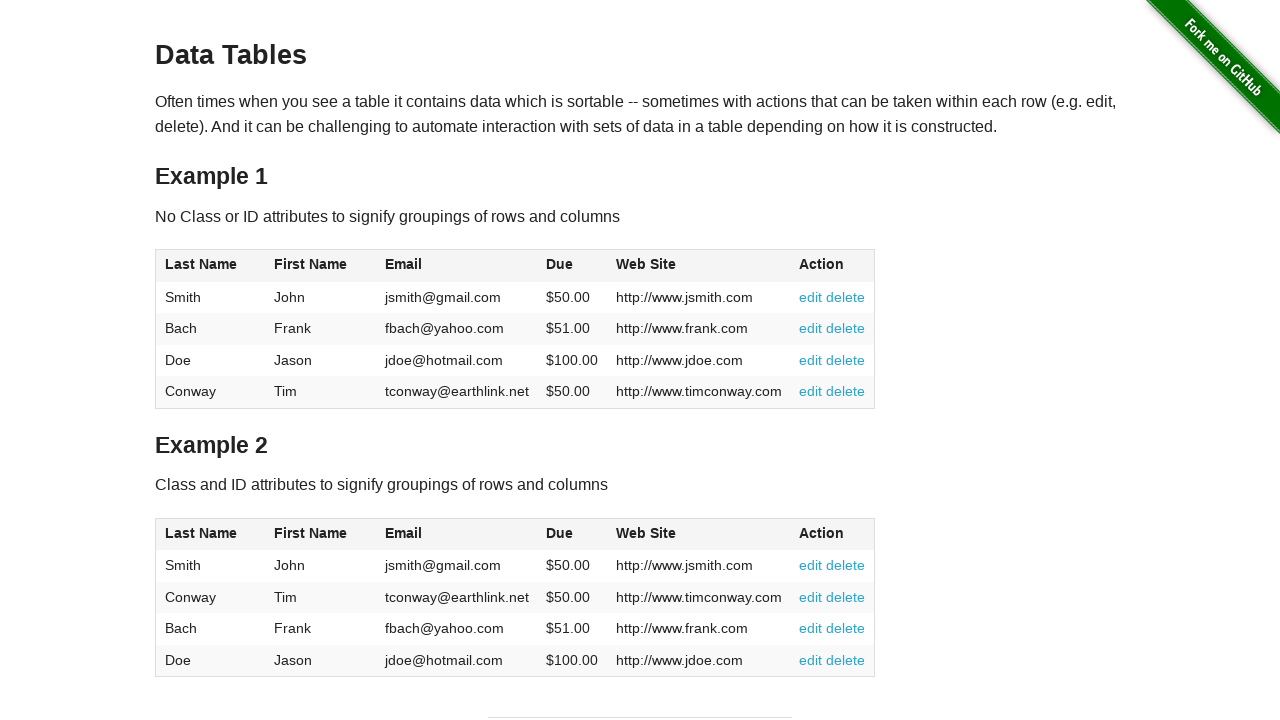

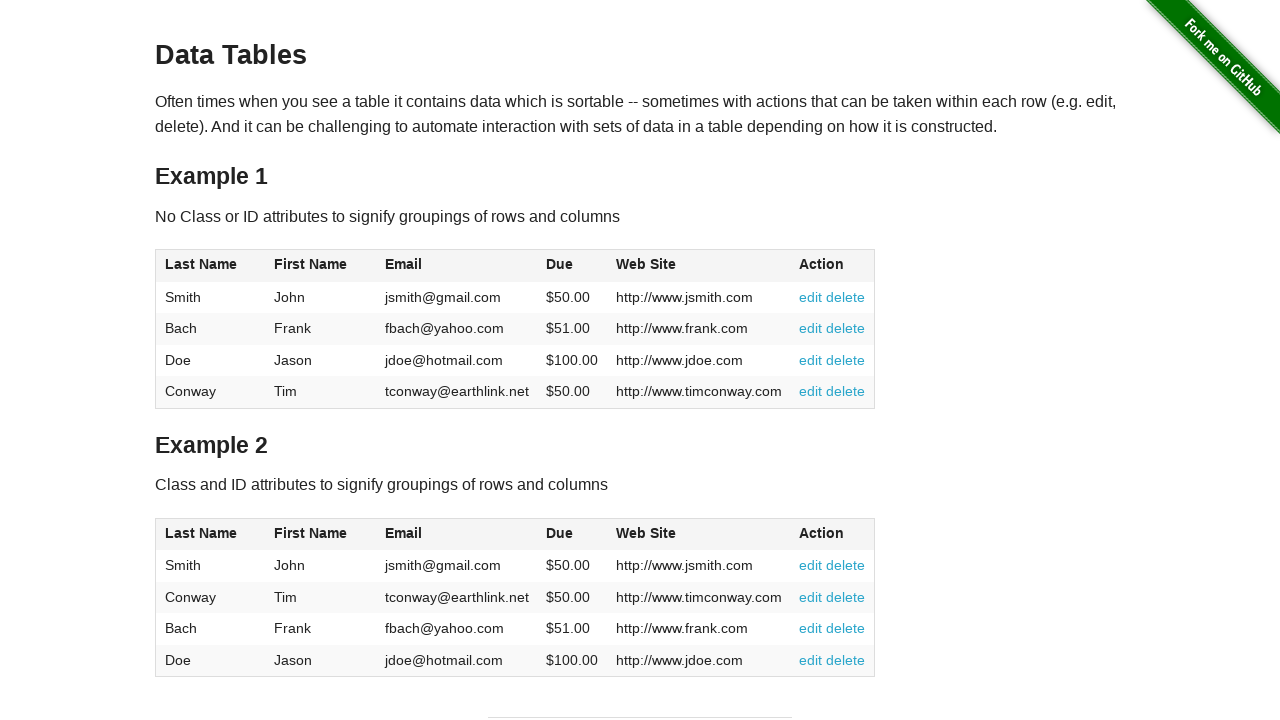